Tests window handling functionality by clicking a link that opens a new window, switching to the new window to verify its content, and then switching back to the original window to verify it's still accessible.

Starting URL: https://the-internet.herokuapp.com/windows

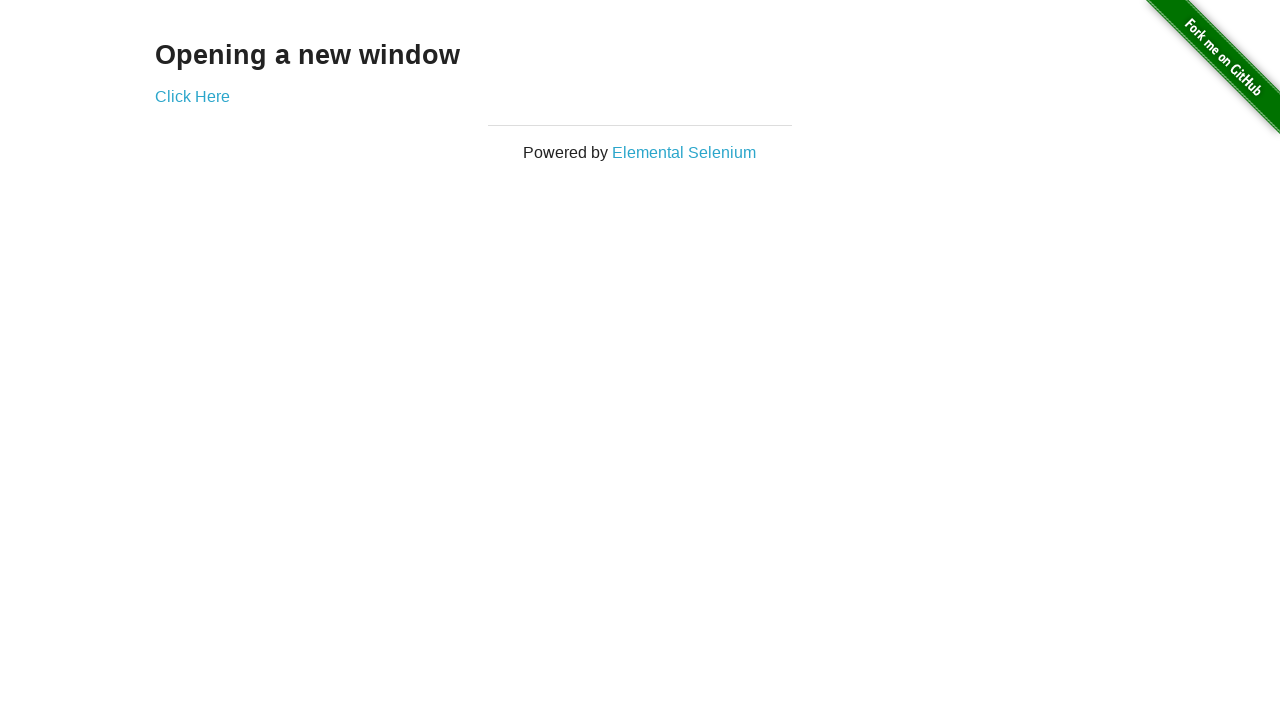

Waited for h3 selector to load on initial page
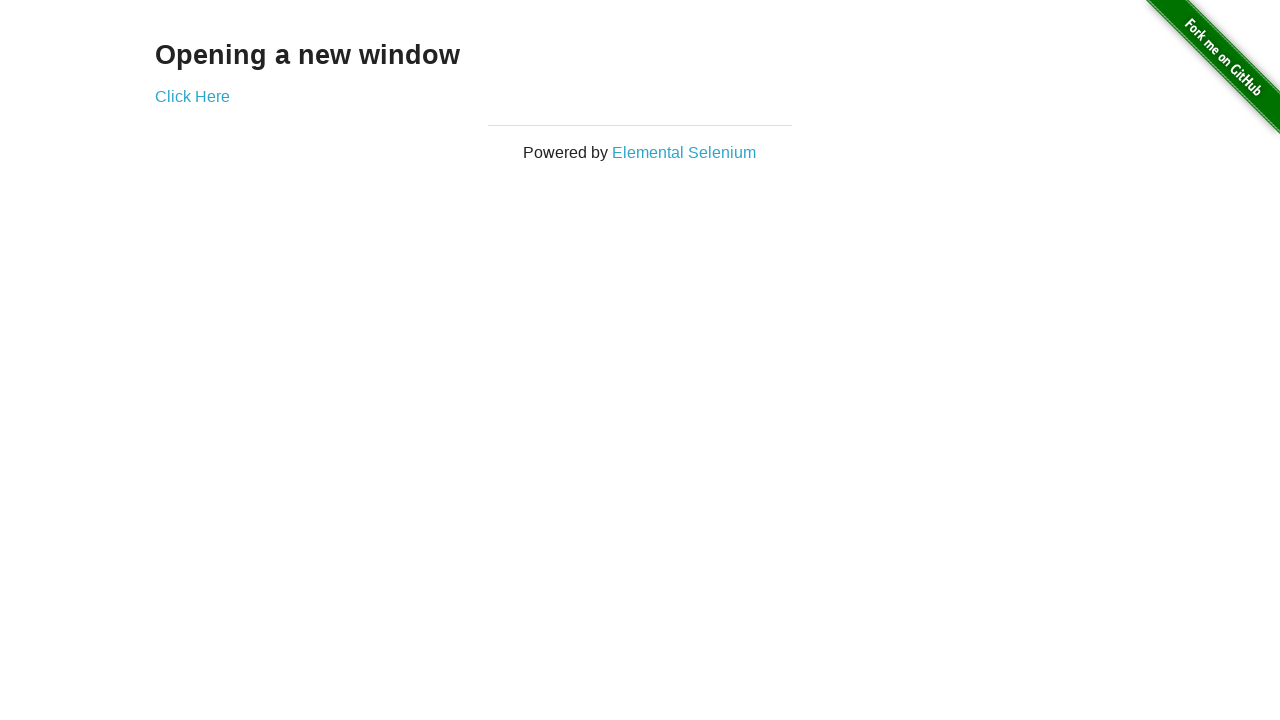

Verified page heading text is 'Opening a new window'
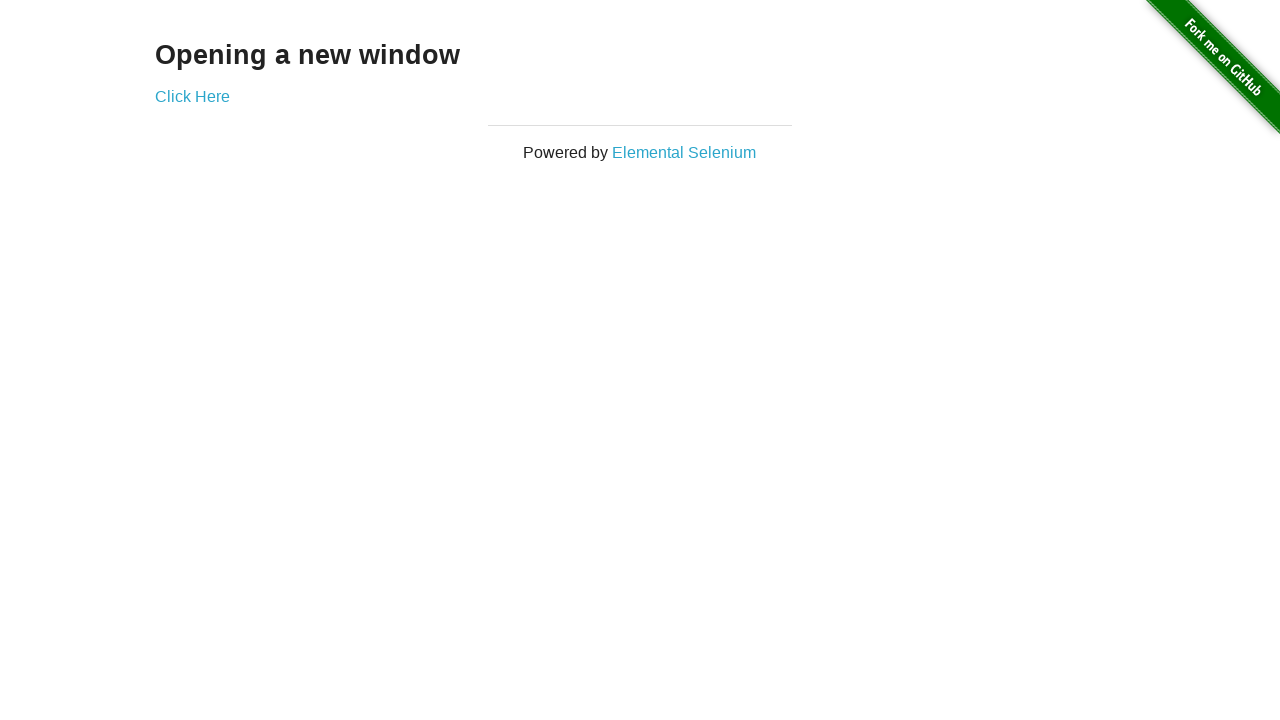

Verified initial page title is 'The Internet'
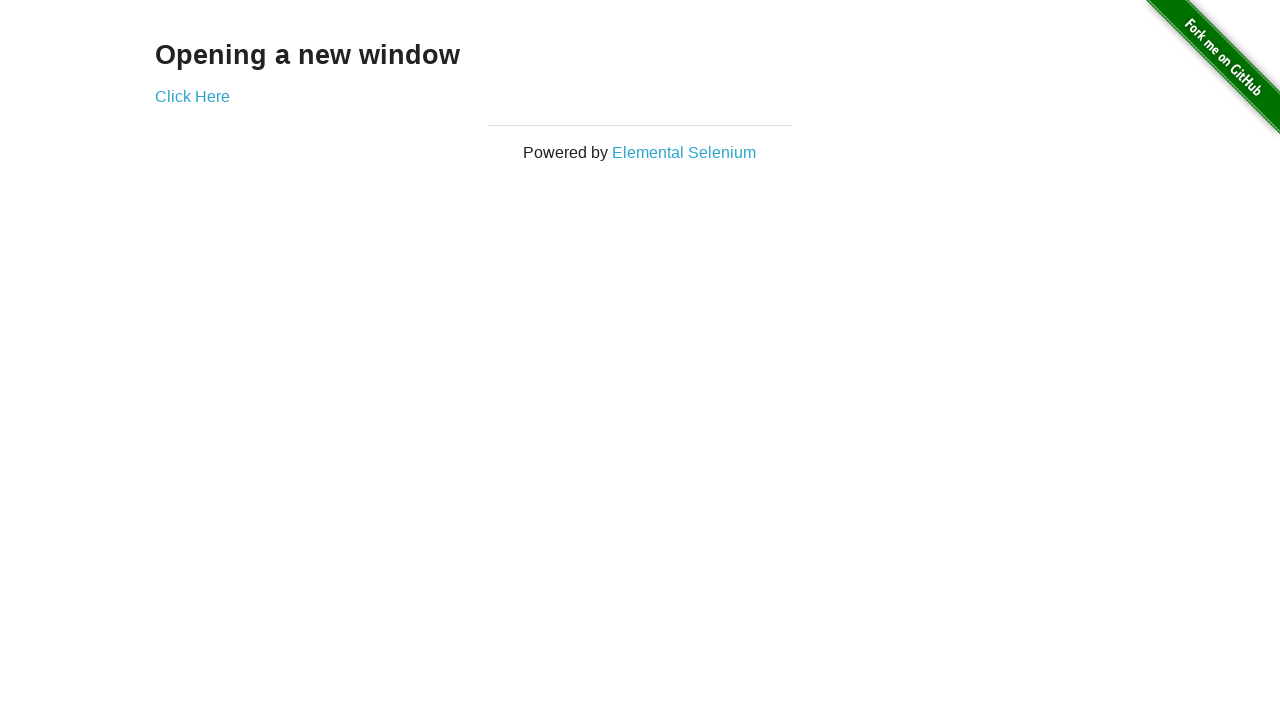

Clicked 'Click Here' link to open new window at (192, 96) on xpath=//a[text()='Click Here']
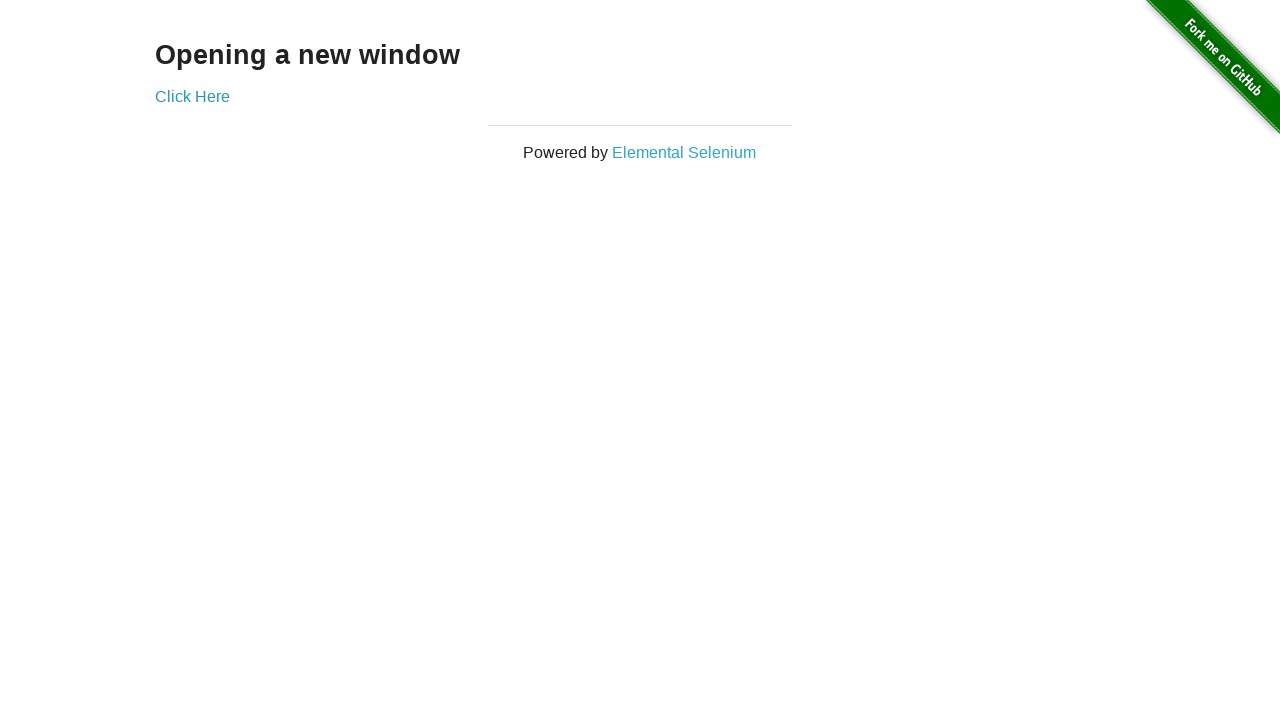

Captured new window/page object
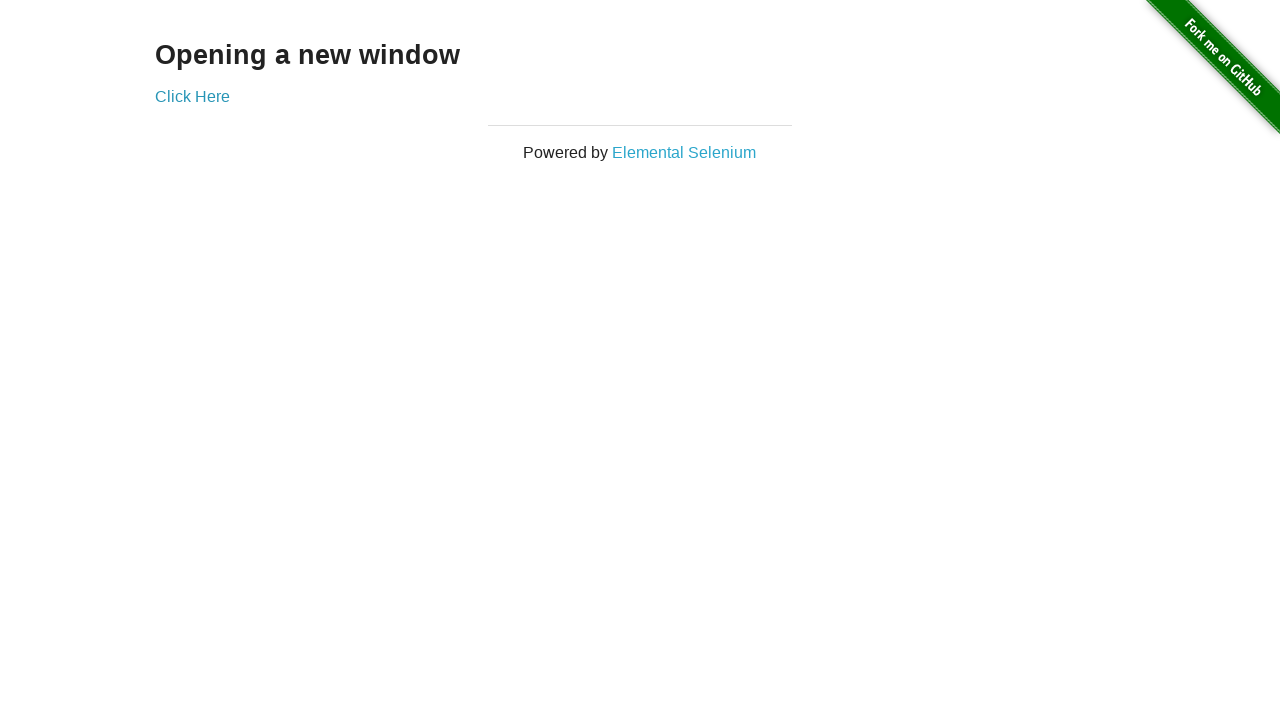

Waited for new page to fully load
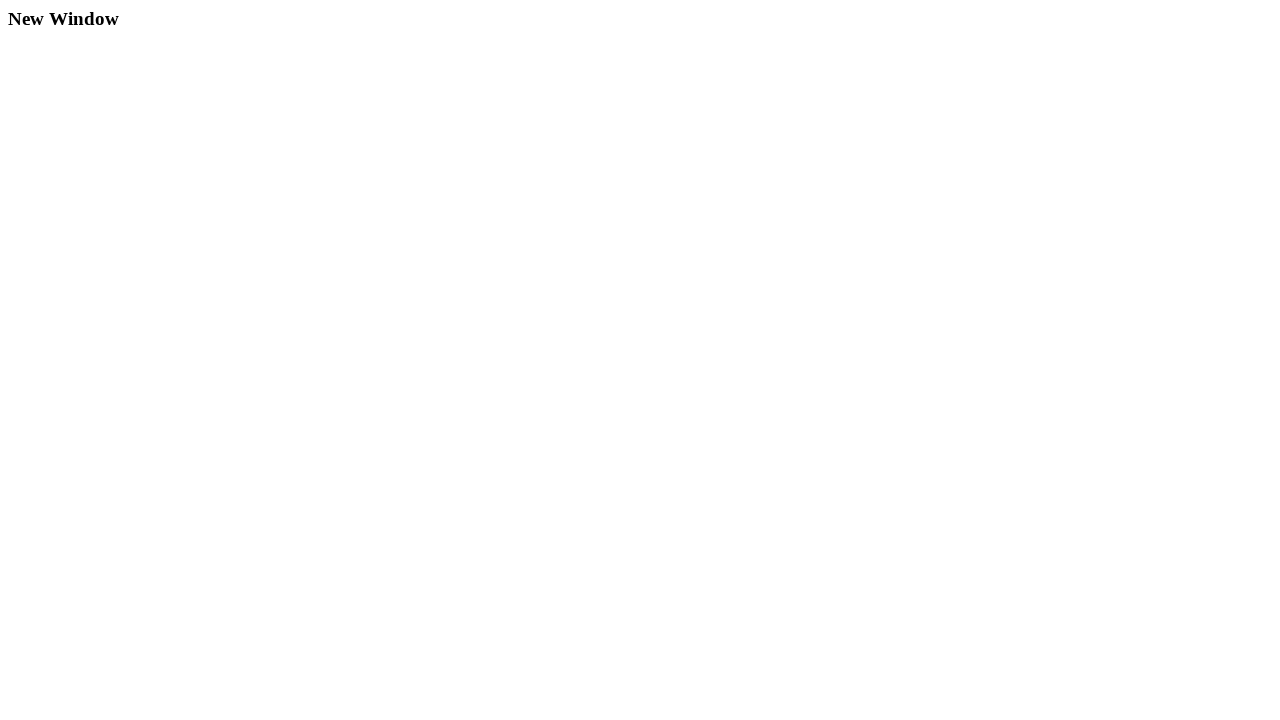

Verified new window title is 'New Window'
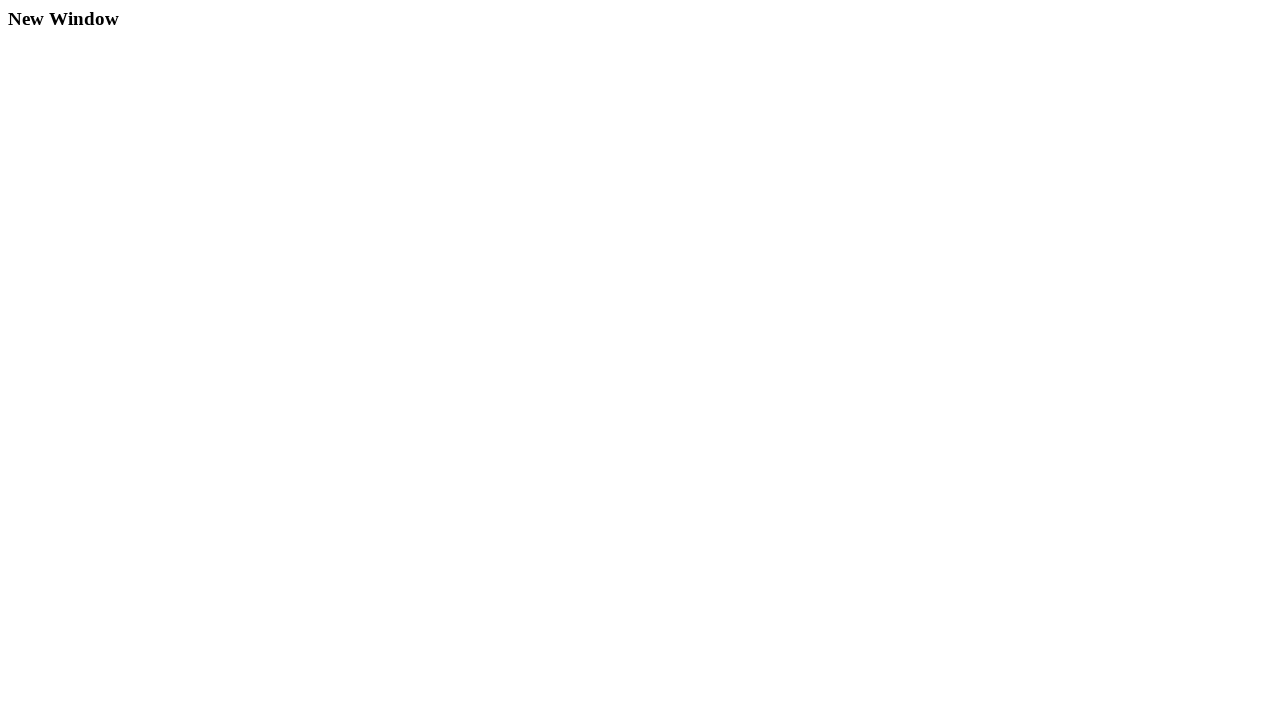

Verified new window heading text is 'New Window'
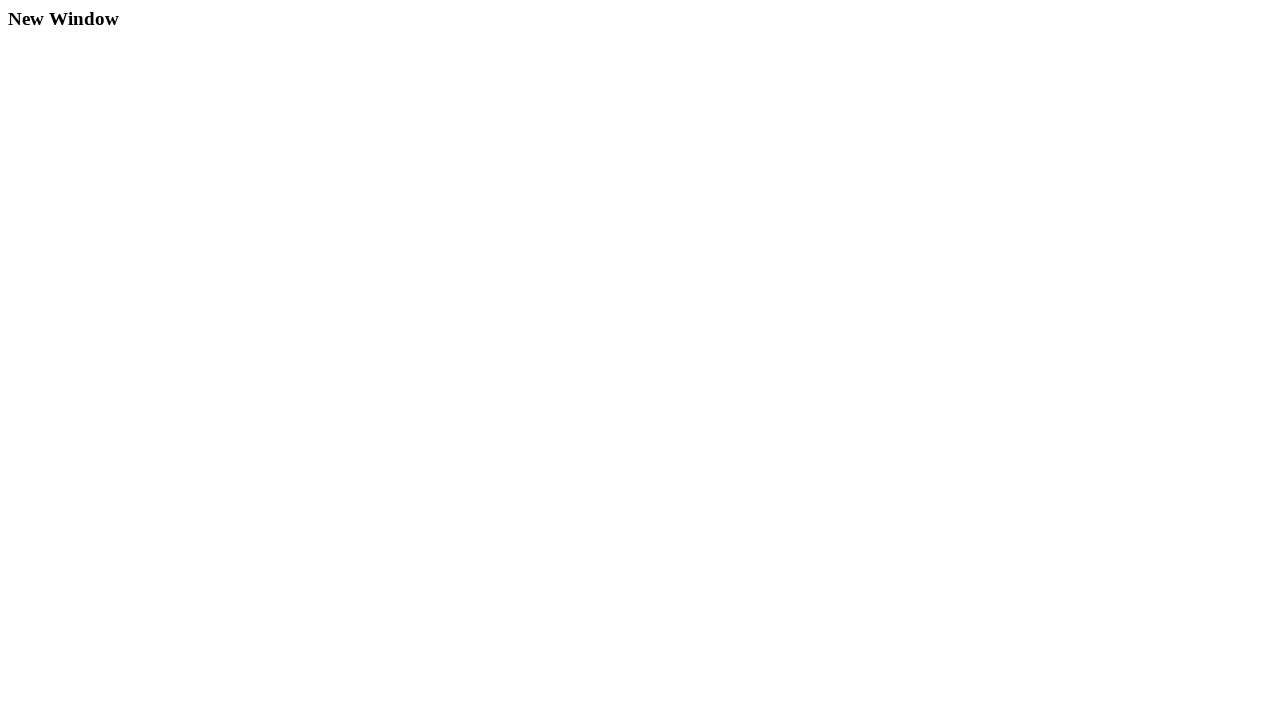

Switched back to original window
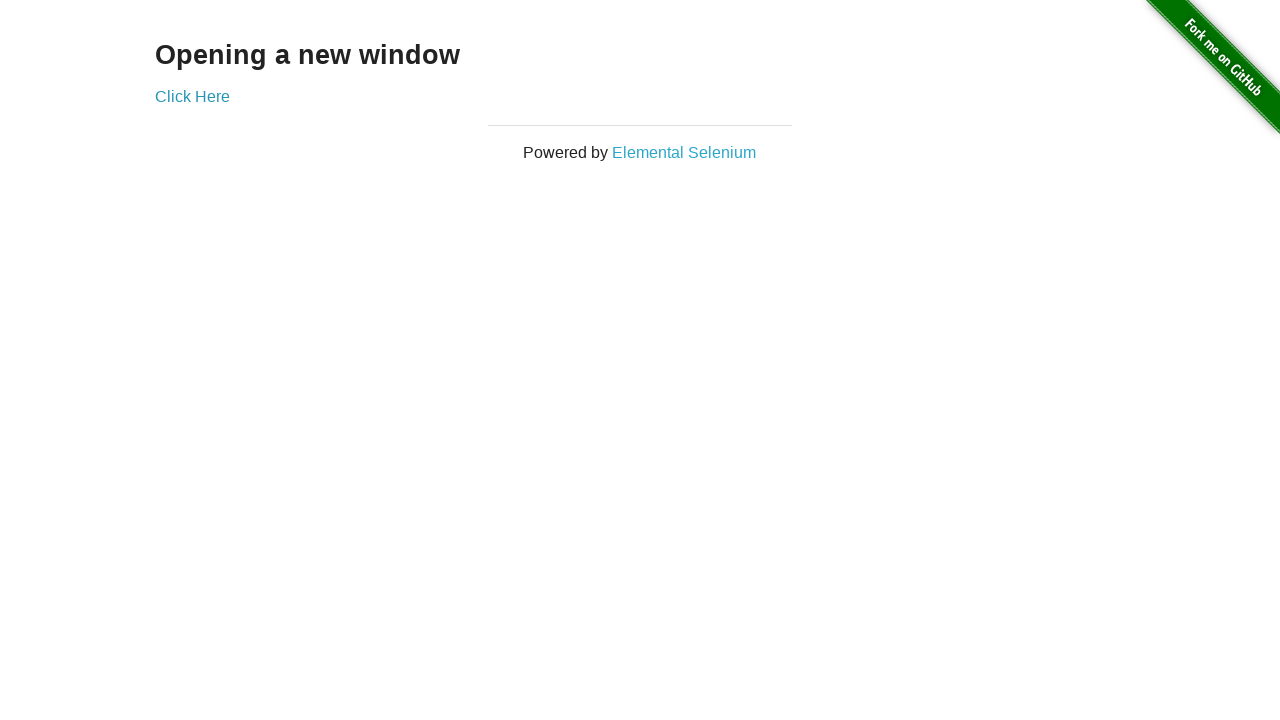

Verified original window title is still 'The Internet'
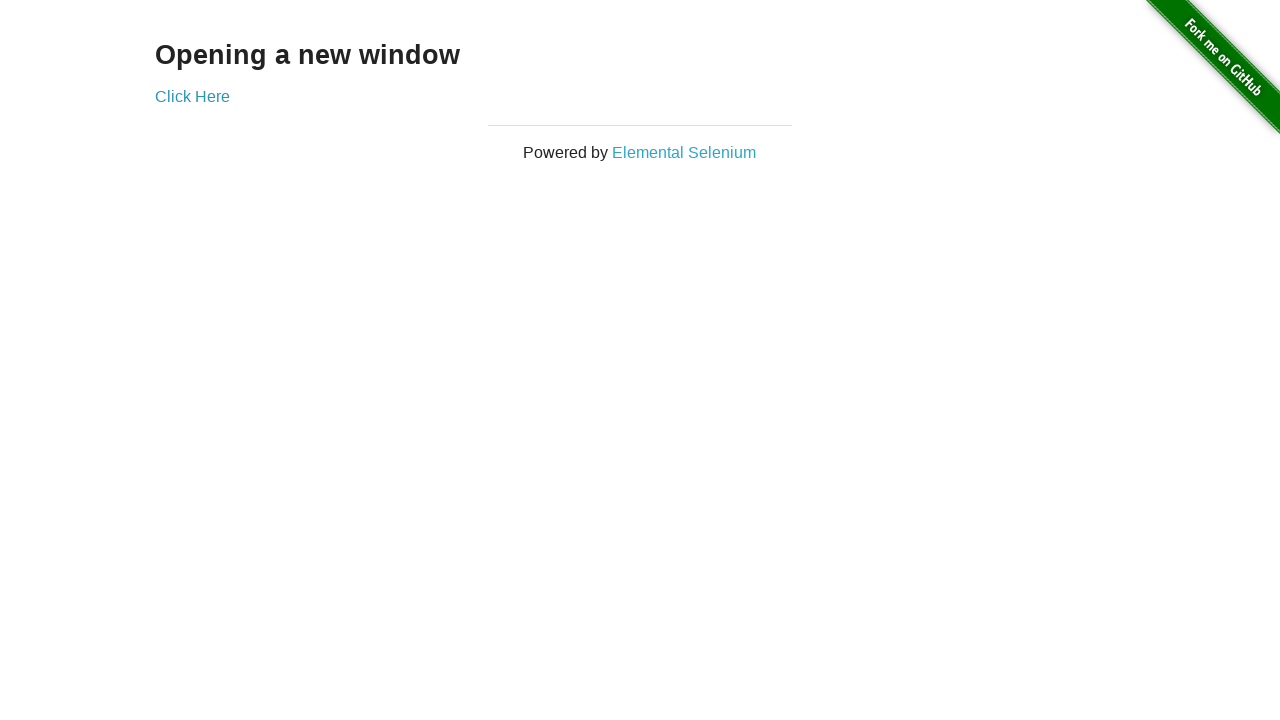

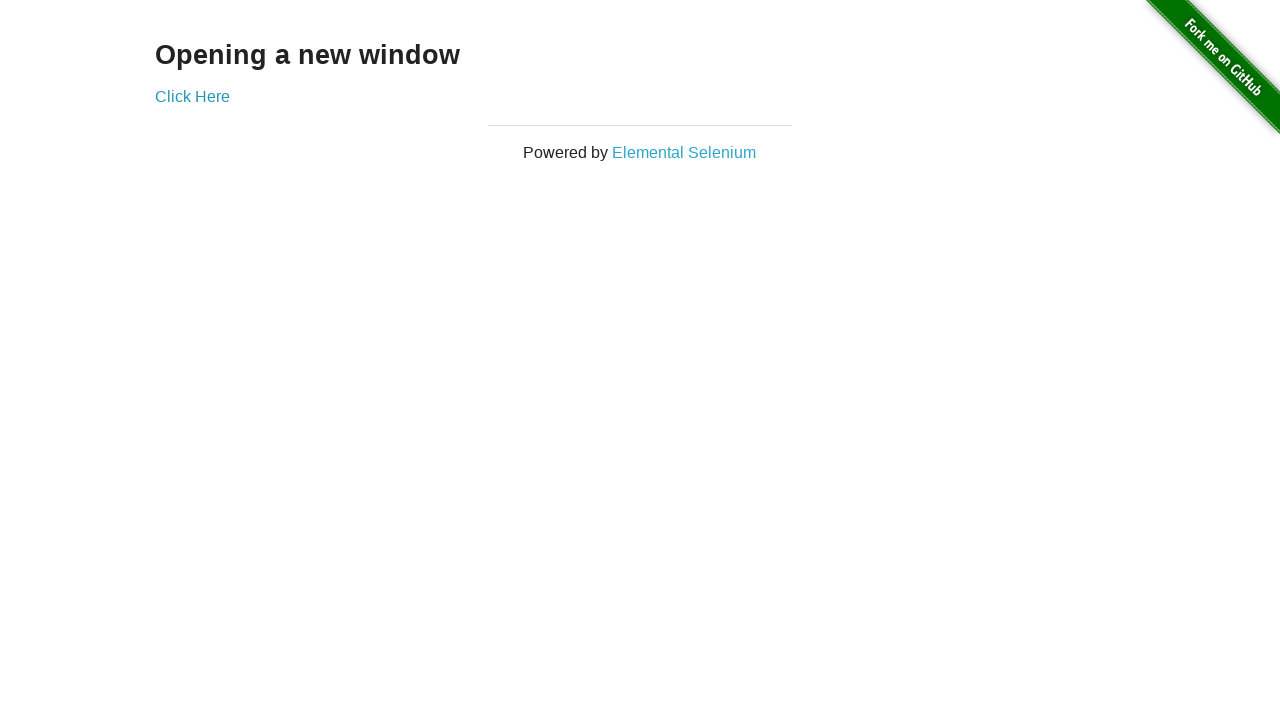